Tests drag and drop functionality on jQuery UI demo page by dragging an element into a drop zone

Starting URL: https://jqueryui.com/droppable/

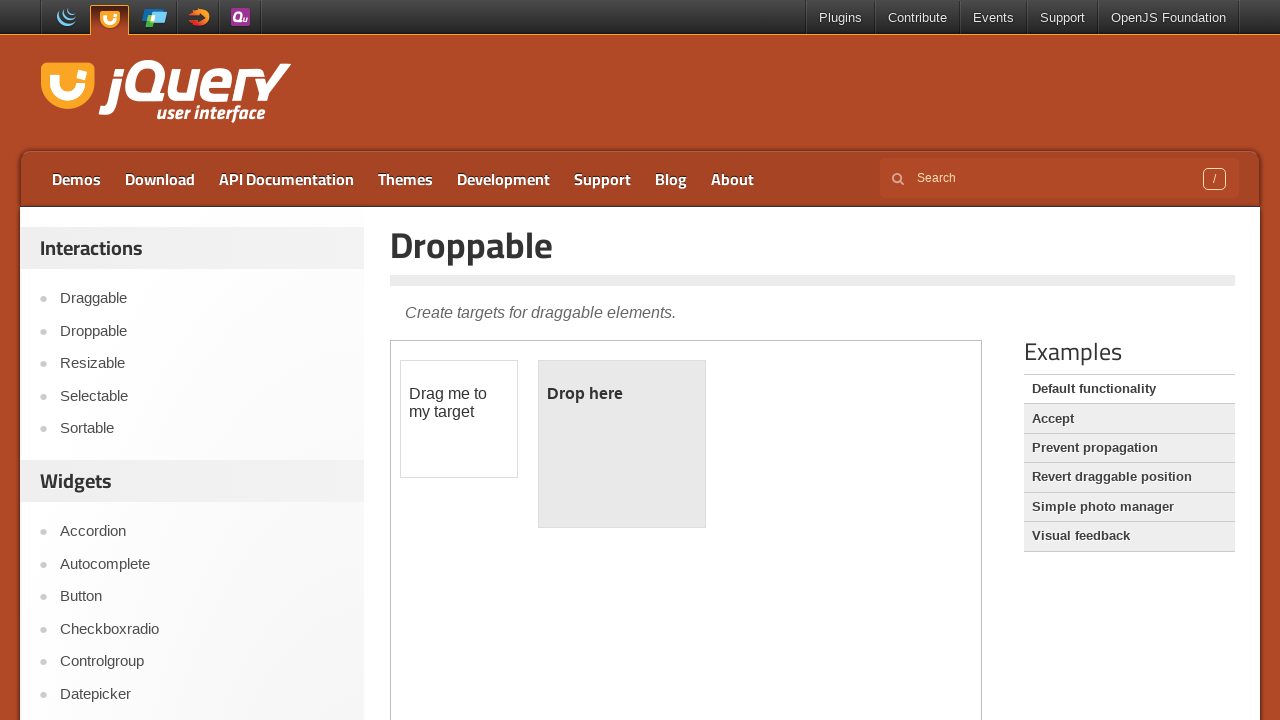

Navigated to jQuery UI droppable demo page
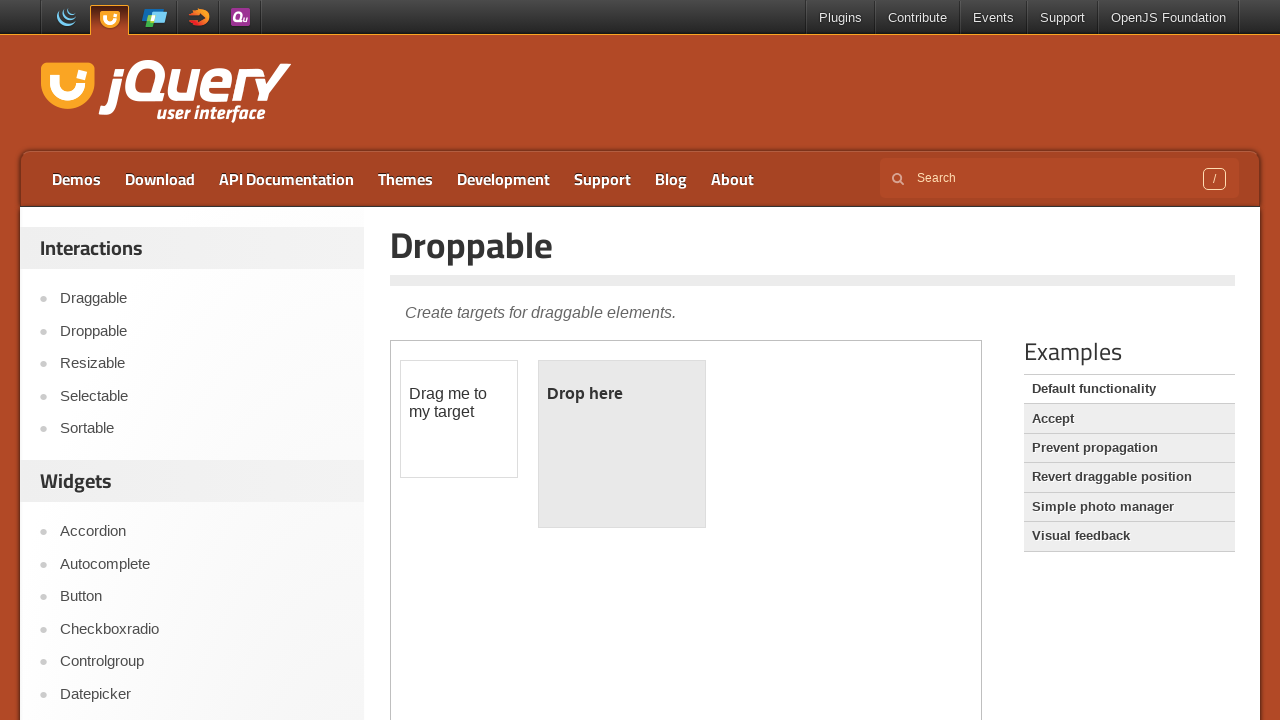

Located iframe containing the droppable demo
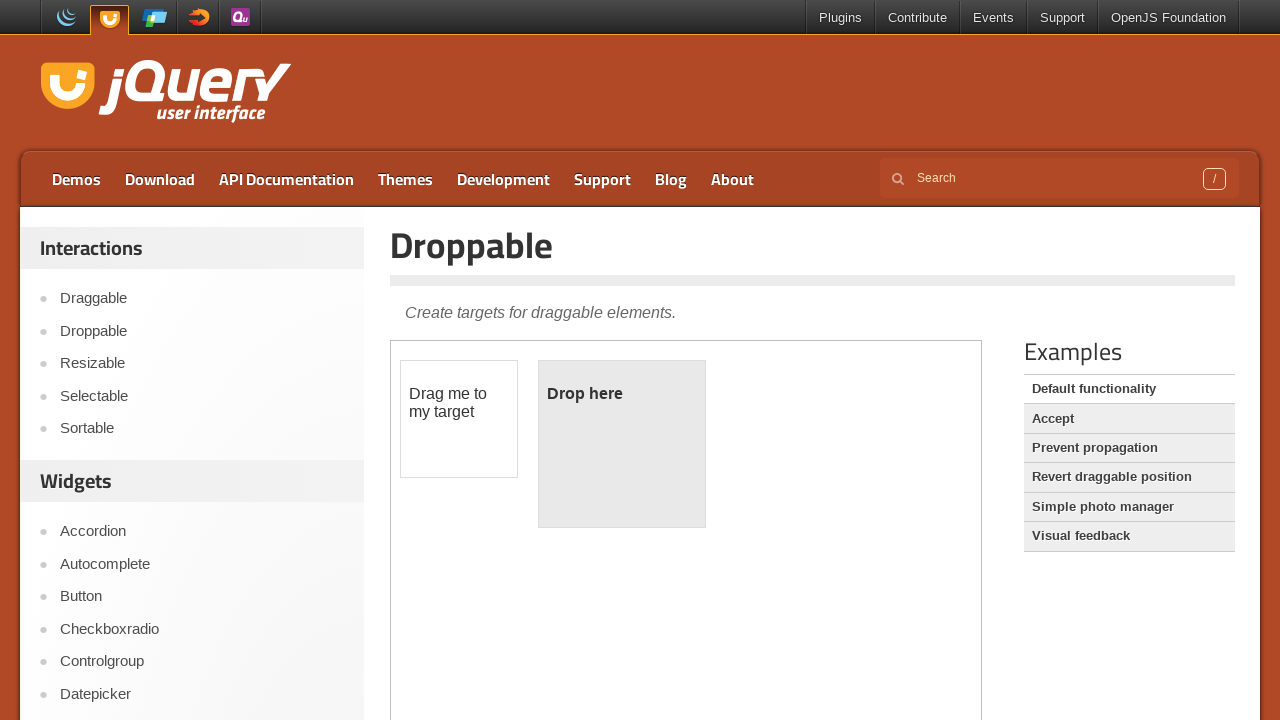

Dragged draggable element into droppable zone at (622, 444)
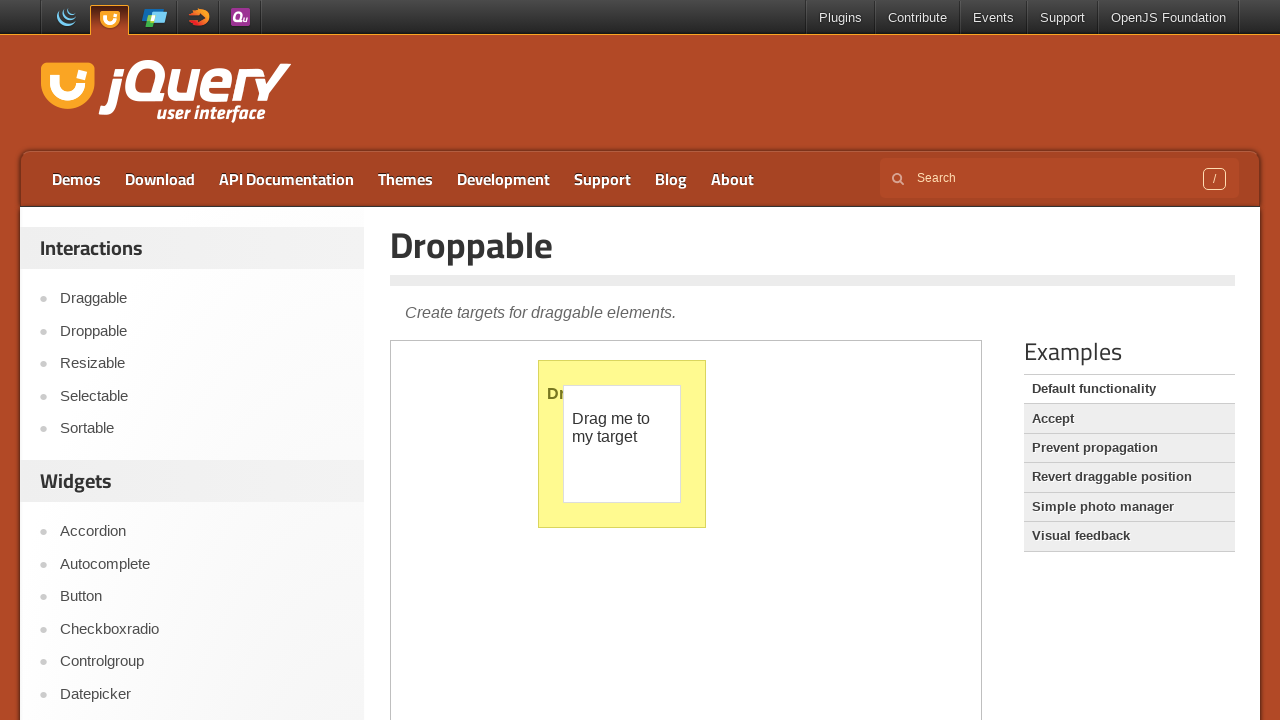

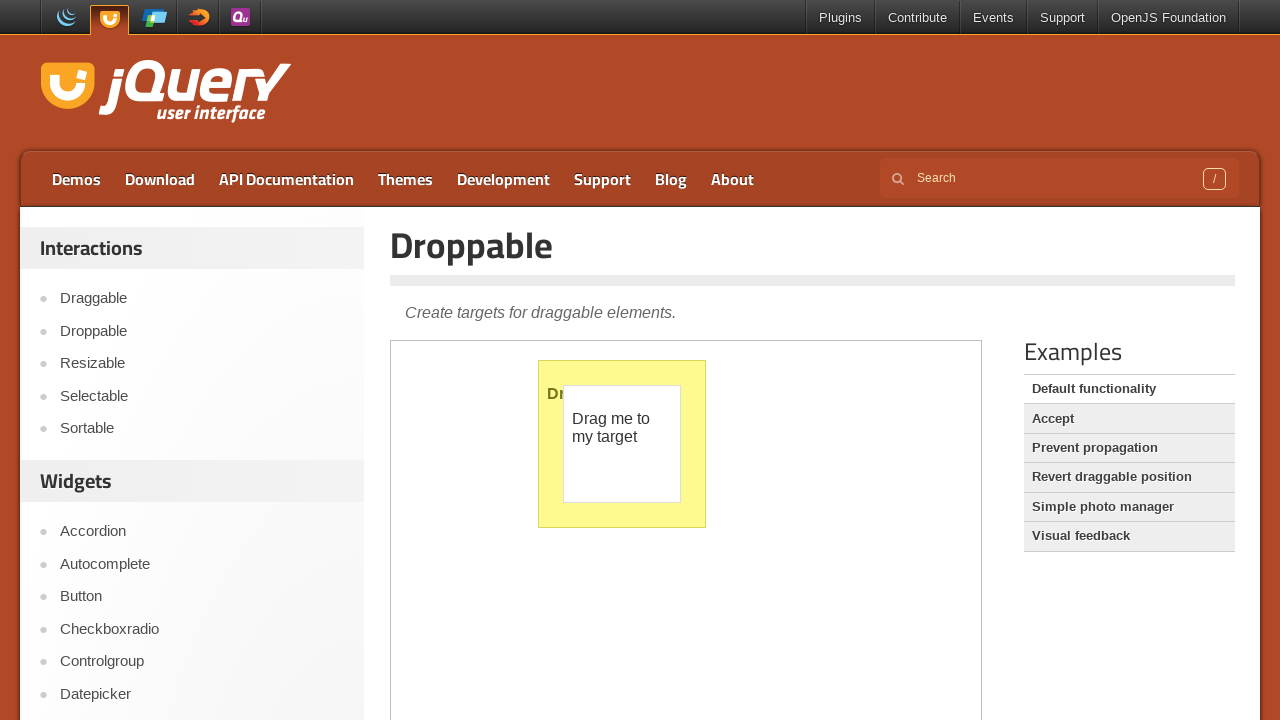